Tests navigation on marko.by website by clicking on an element and then clicking back to the main page via the logo

Starting URL: https://www.marko.by/

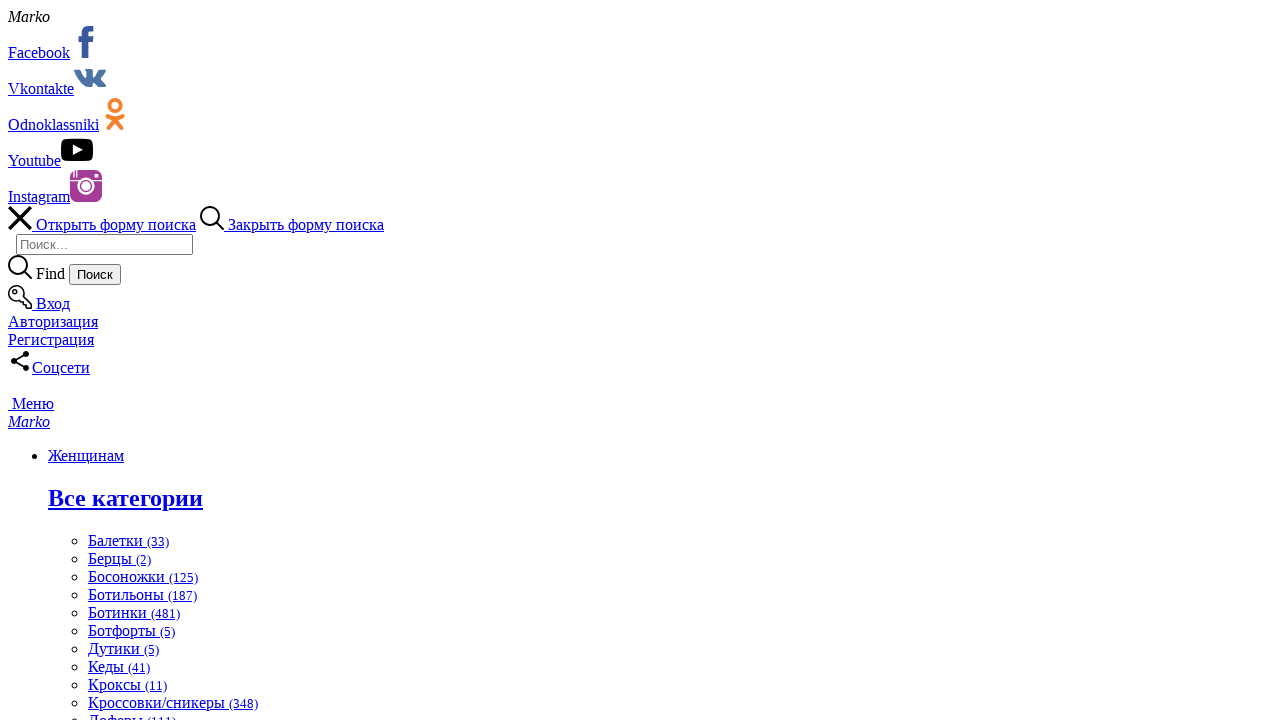

Clicked on element with class 't' at (640, 360) on xpath=//div[@class='t']
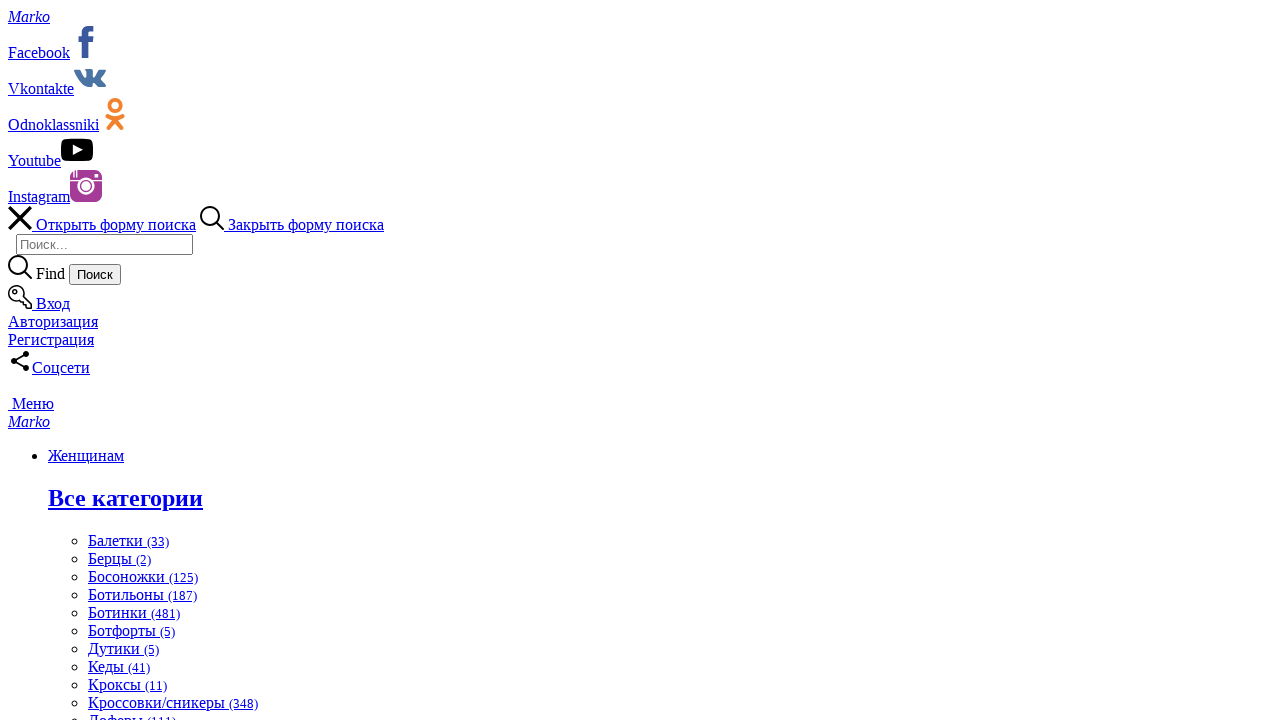

Logo element loaded and is ready to click
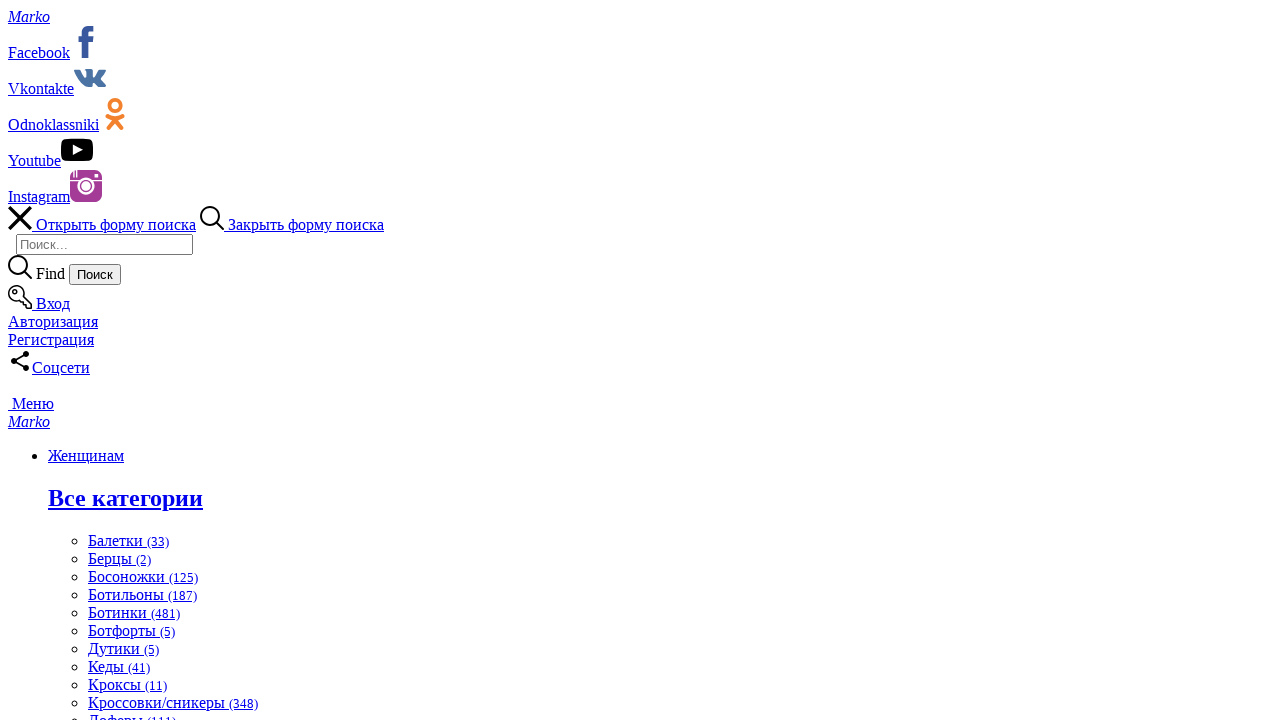

Clicked on logo to navigate back to main page at (29, 16) on xpath=//a[@class='header-assets__logo-inner']
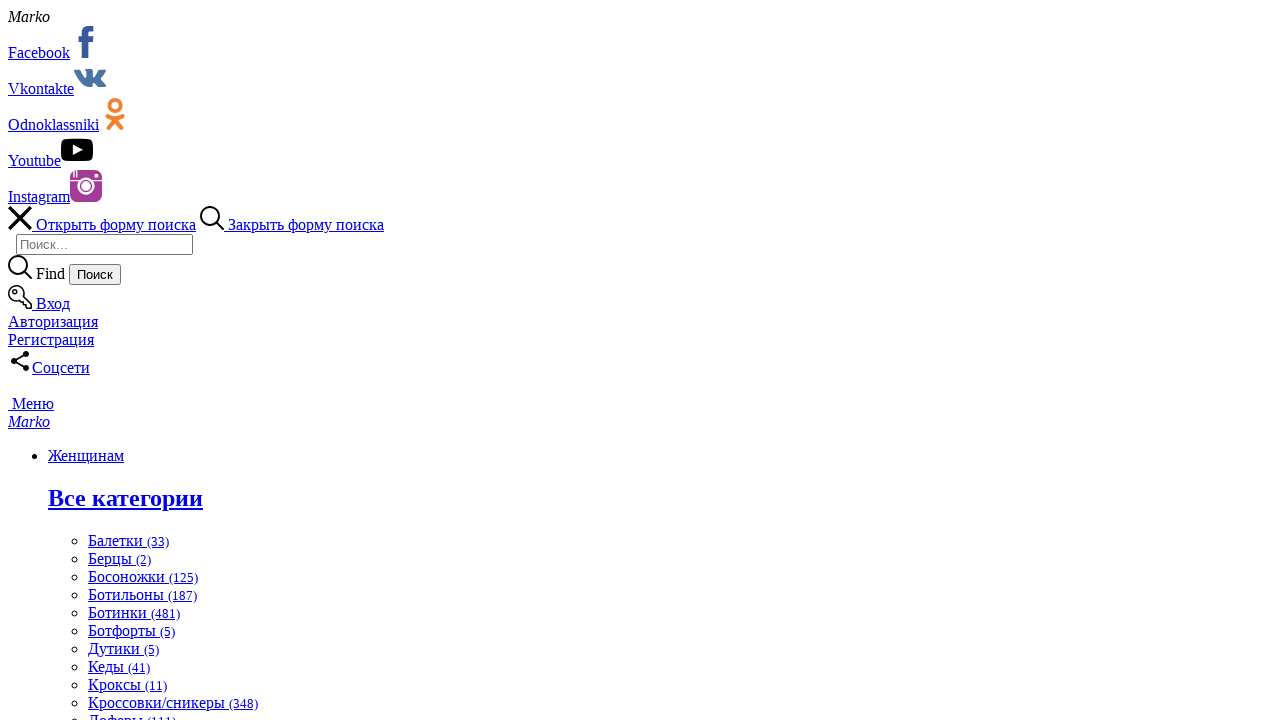

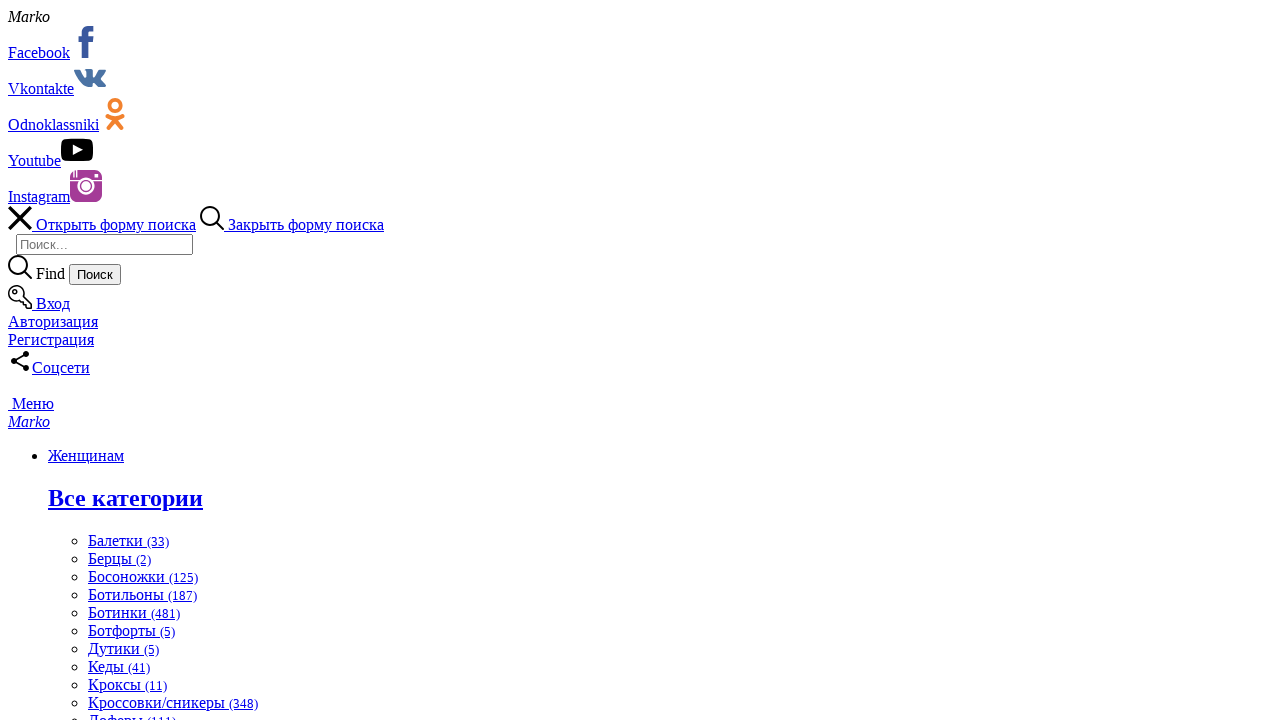